Tests various dropdown and form controls on a flight booking page including currency selection, passenger count, origin/destination selection, country autosuggest, and checkbox toggling

Starting URL: https://rahulshettyacademy.com/dropdownsPractise/

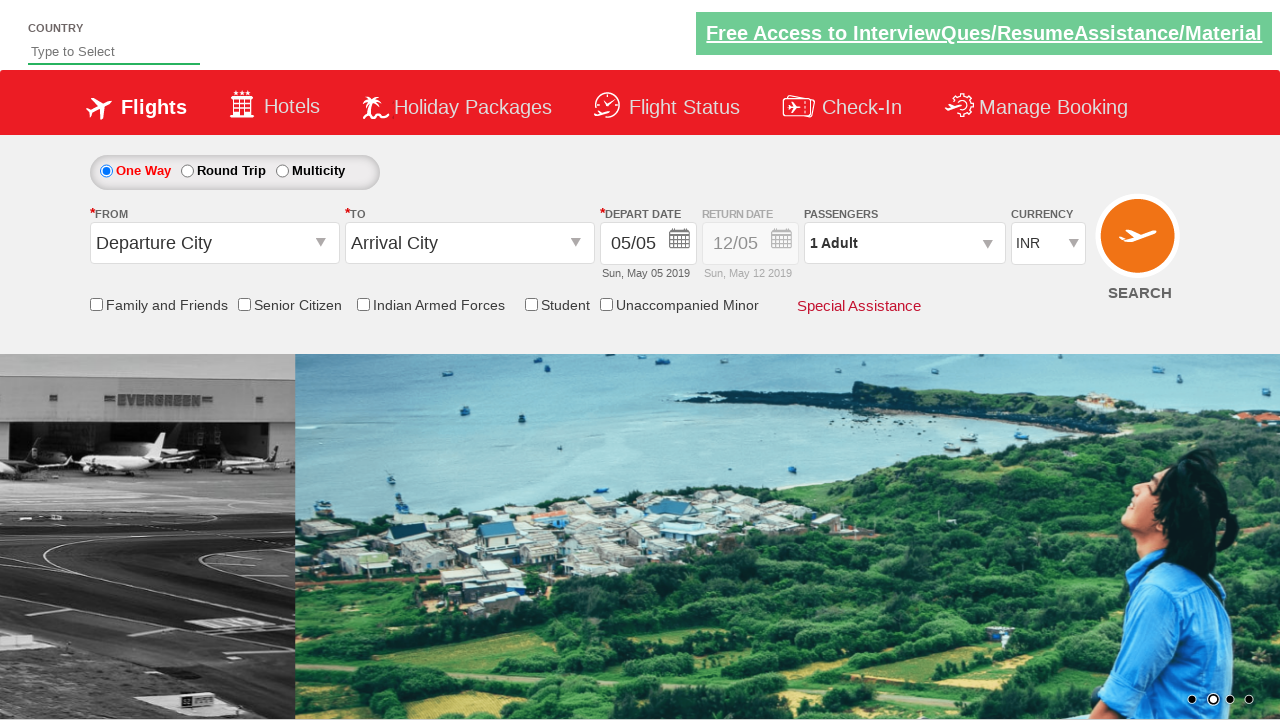

Selected AED currency from dropdown on #ctl00_mainContent_DropDownListCurrency
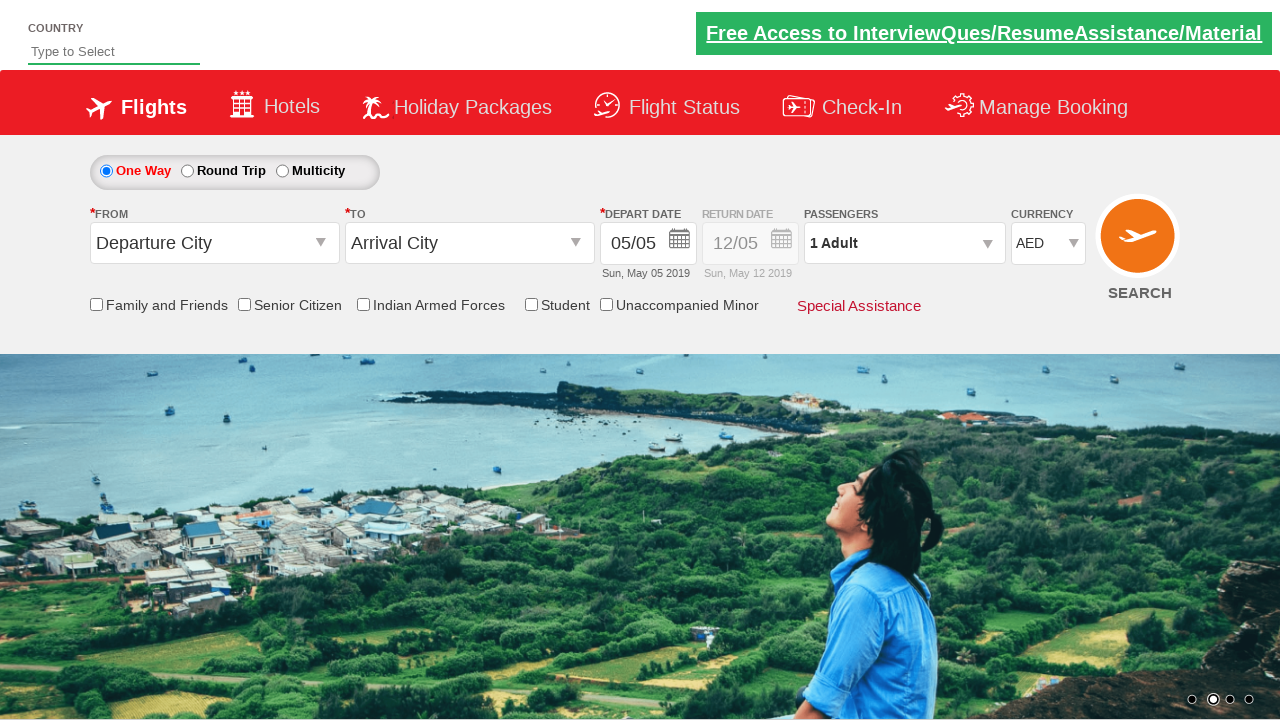

Clicked passenger info dropdown to open at (904, 243) on #divpaxinfo
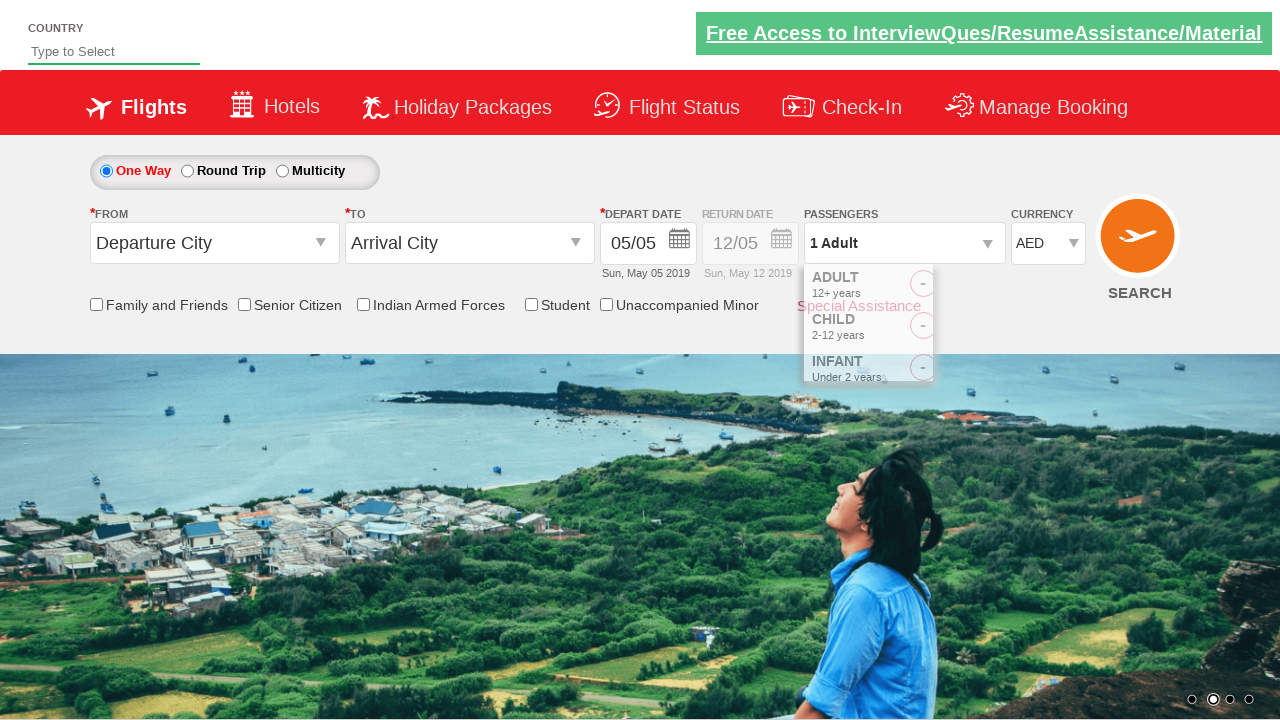

Incremented adult passenger count (click 1 of 3) at (982, 288) on #hrefIncAdt
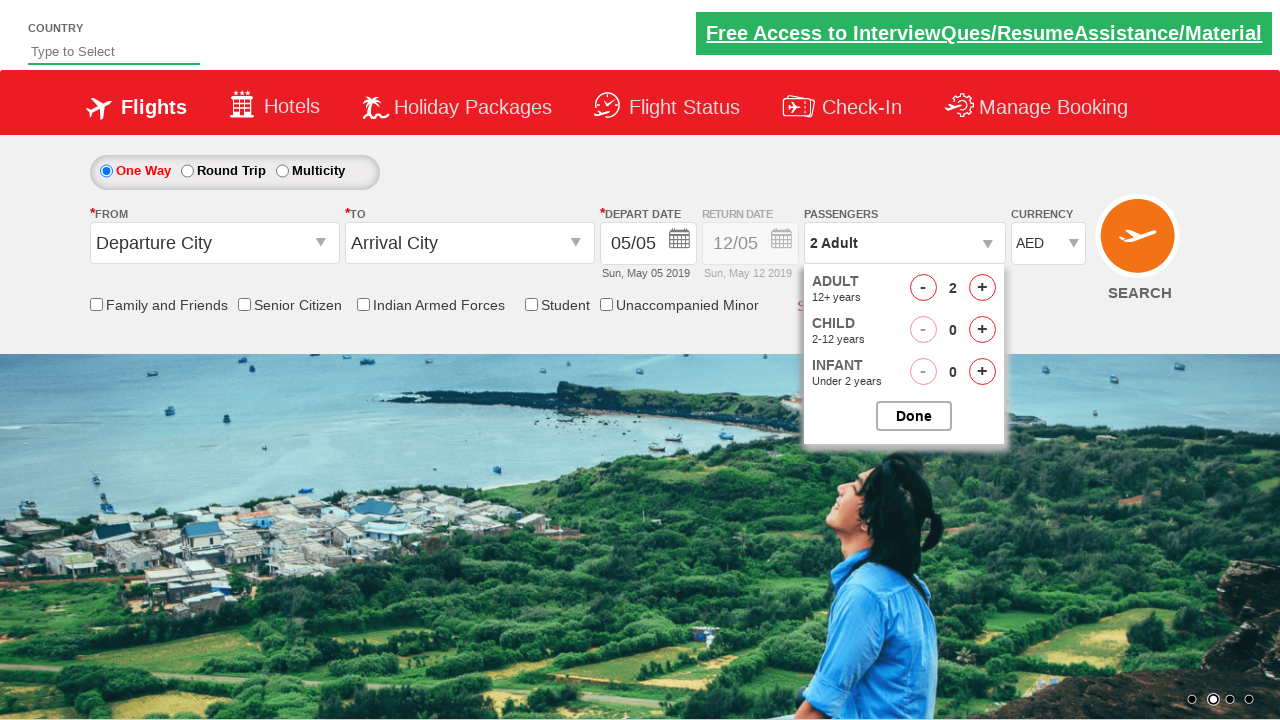

Incremented adult passenger count (click 2 of 3) at (982, 288) on #hrefIncAdt
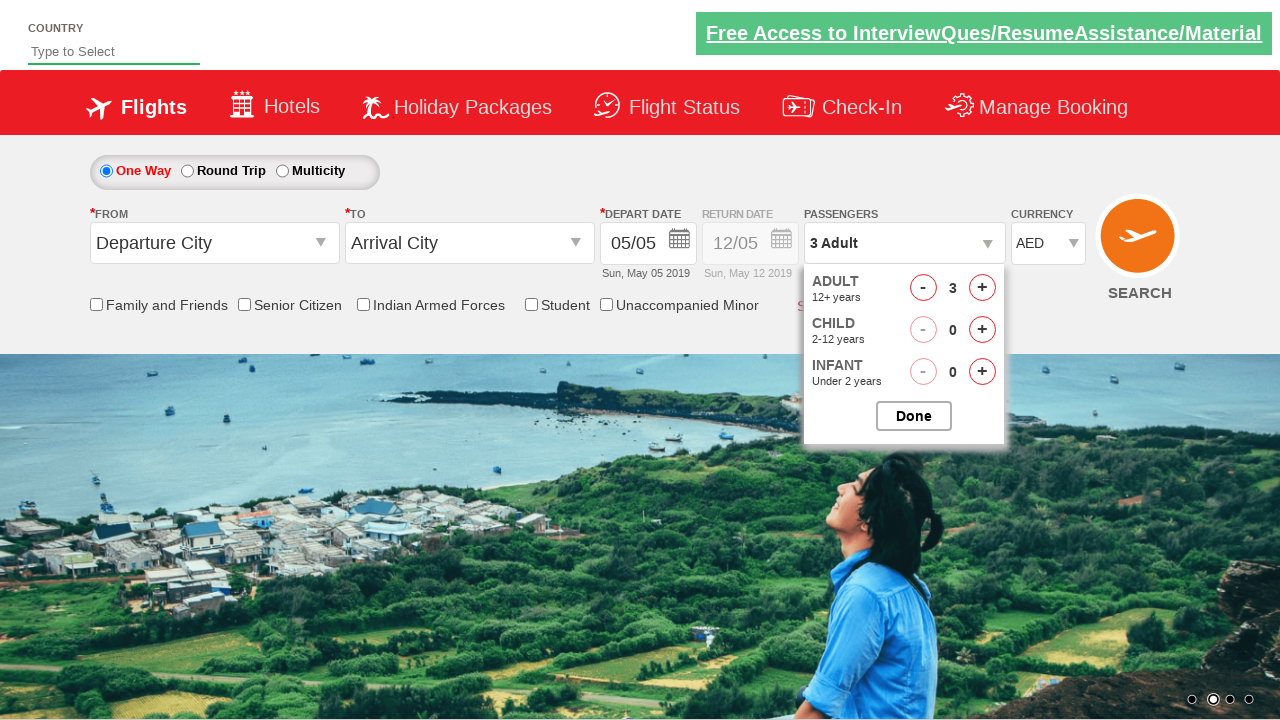

Incremented adult passenger count (click 3 of 3) at (982, 288) on #hrefIncAdt
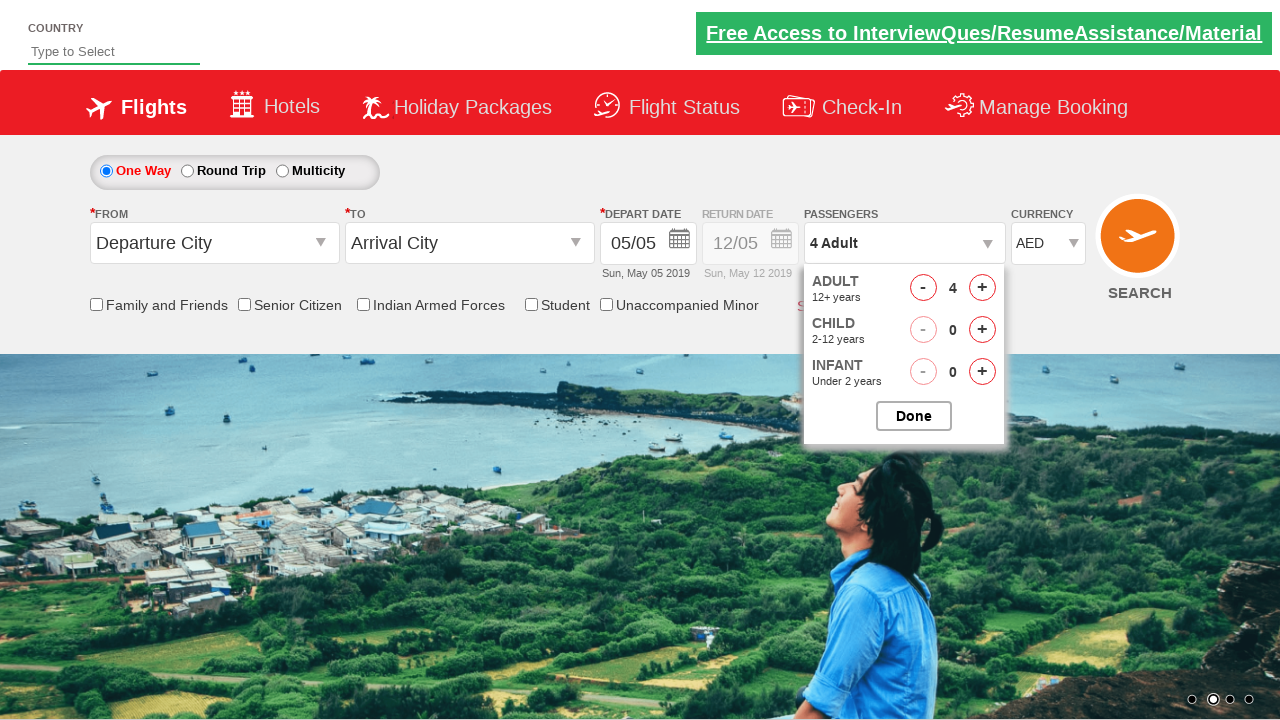

Incremented child passenger count (click 1 of 4) at (982, 330) on #hrefIncChd
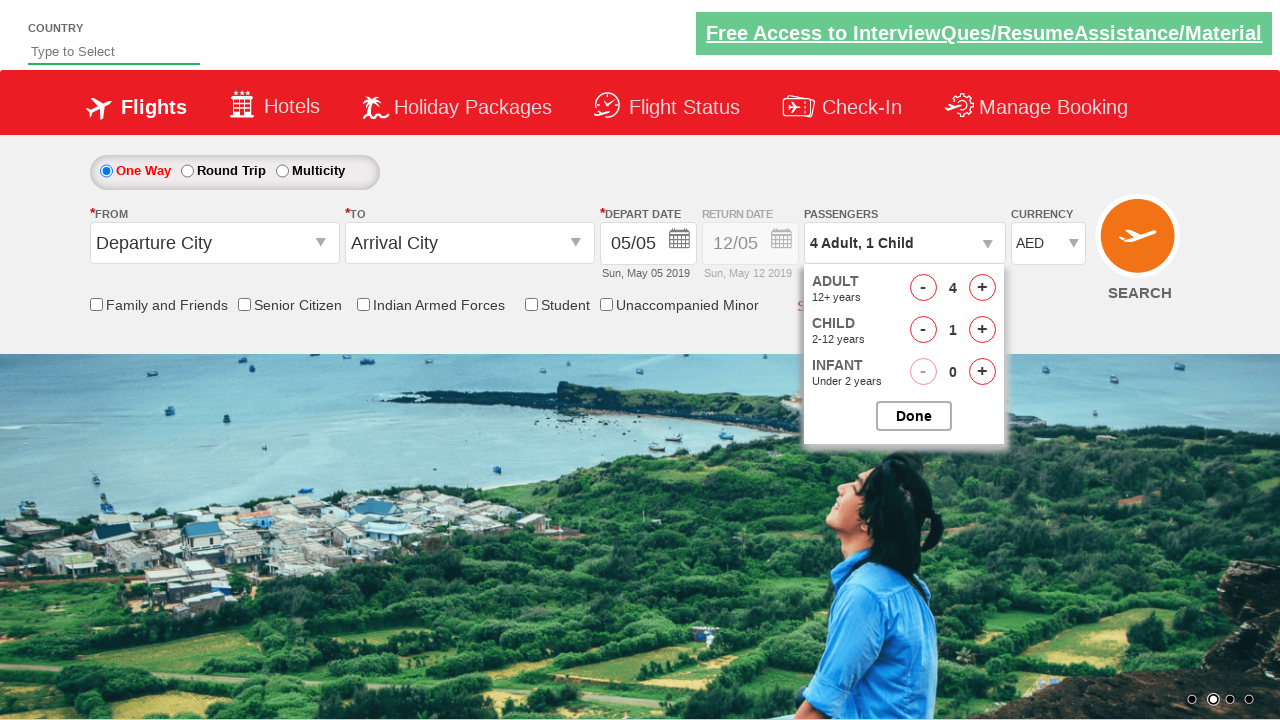

Incremented child passenger count (click 2 of 4) at (982, 330) on #hrefIncChd
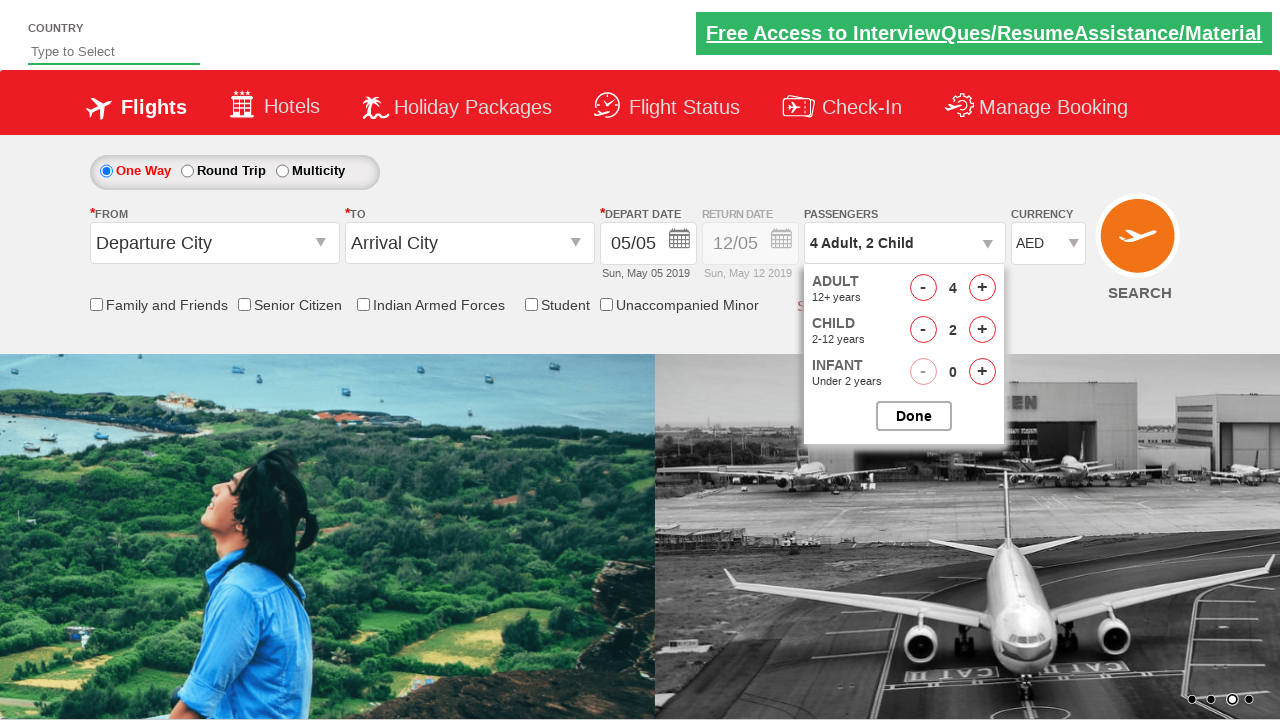

Incremented child passenger count (click 3 of 4) at (982, 330) on #hrefIncChd
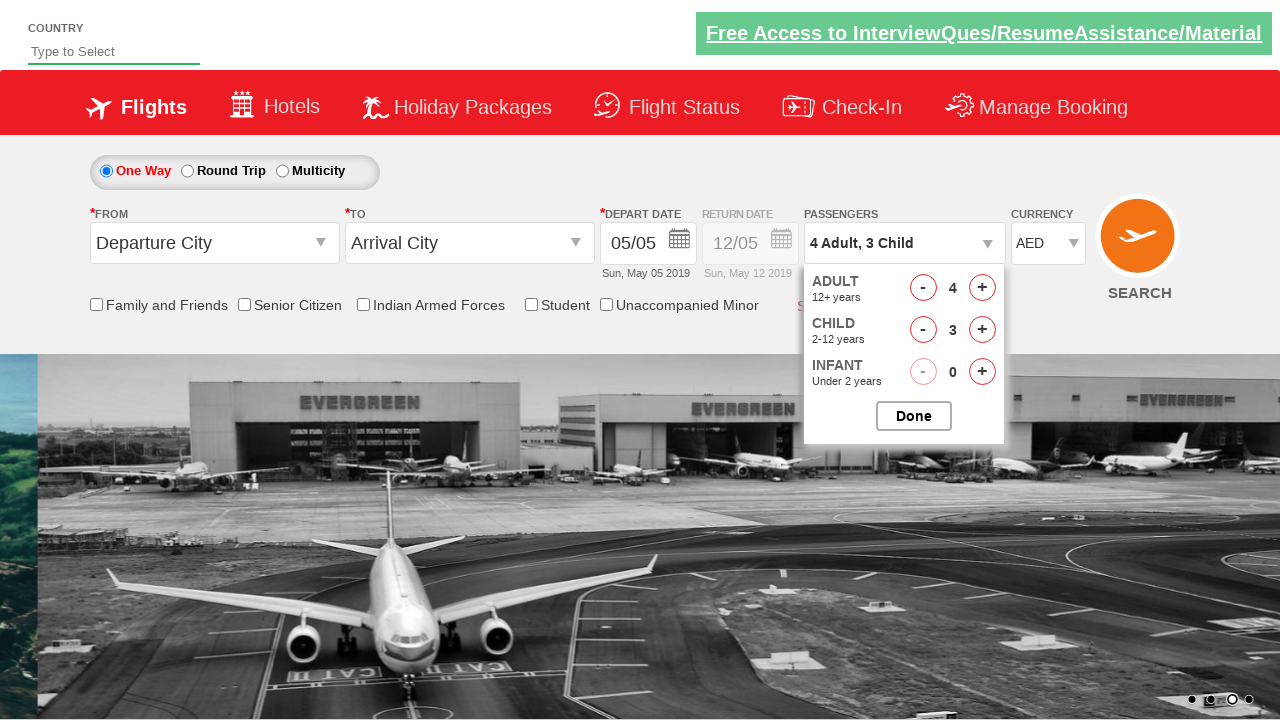

Incremented child passenger count (click 4 of 4) at (982, 330) on #hrefIncChd
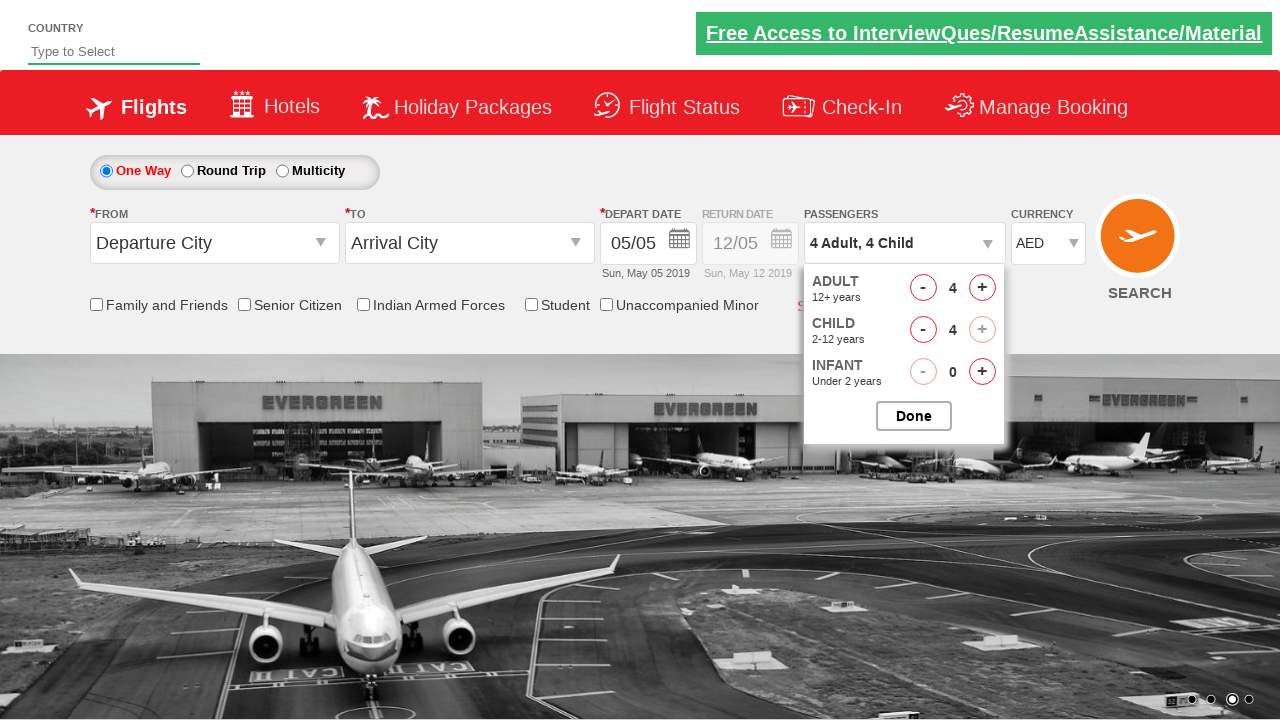

Closed passenger dropdown at (914, 416) on #btnclosepaxoption
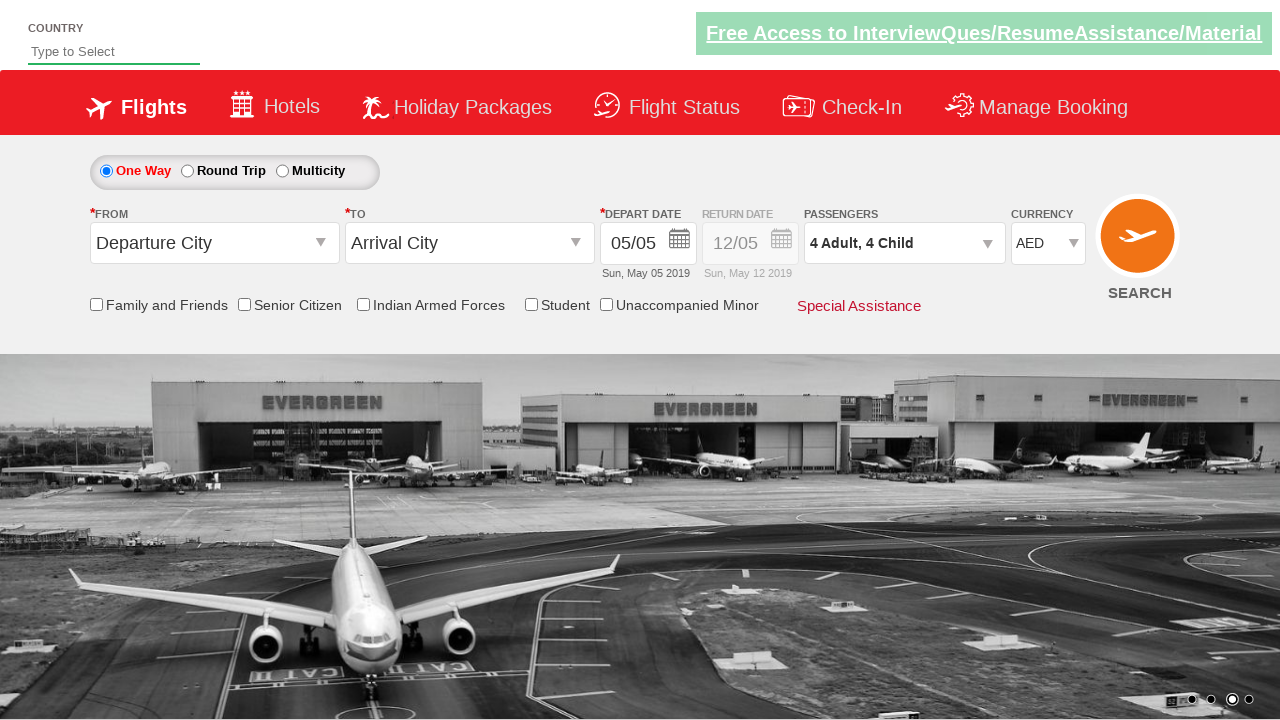

Clicked origin station dropdown at (323, 244) on #ctl00_mainContent_ddl_originStation1_CTXTaction
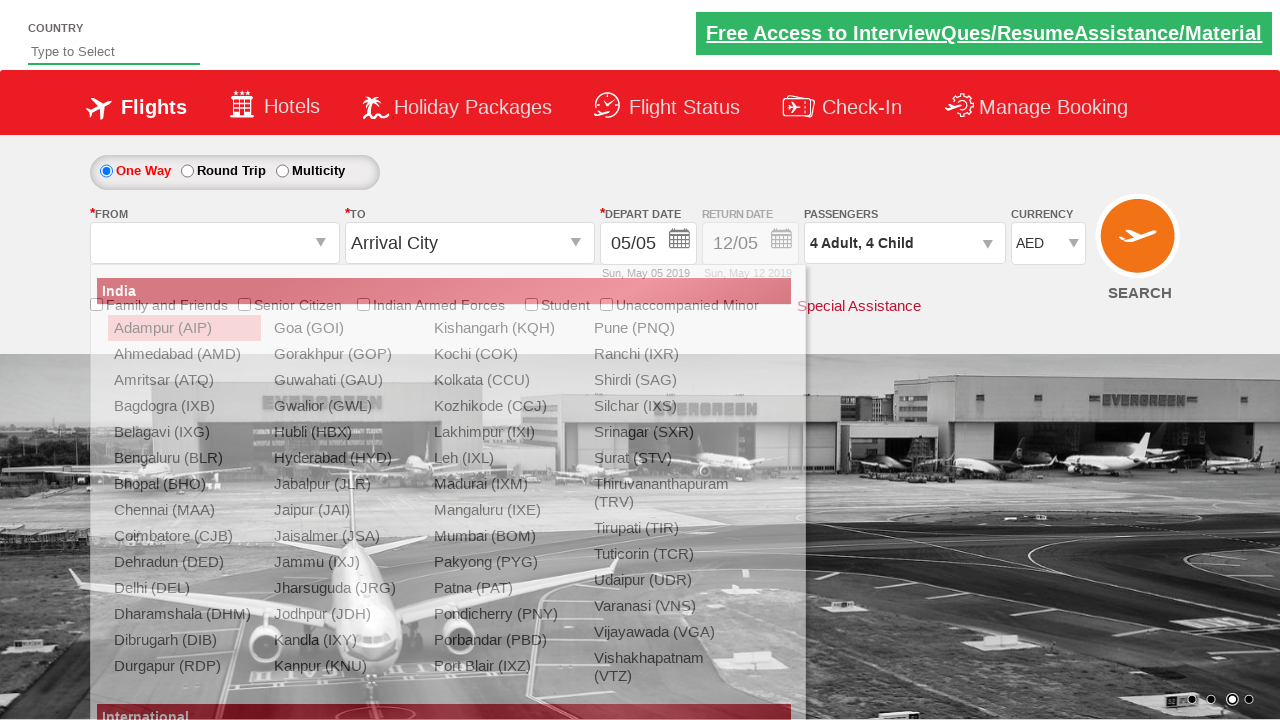

Selected BHO as origin station at (184, 484) on xpath=//a[@value='BHO']
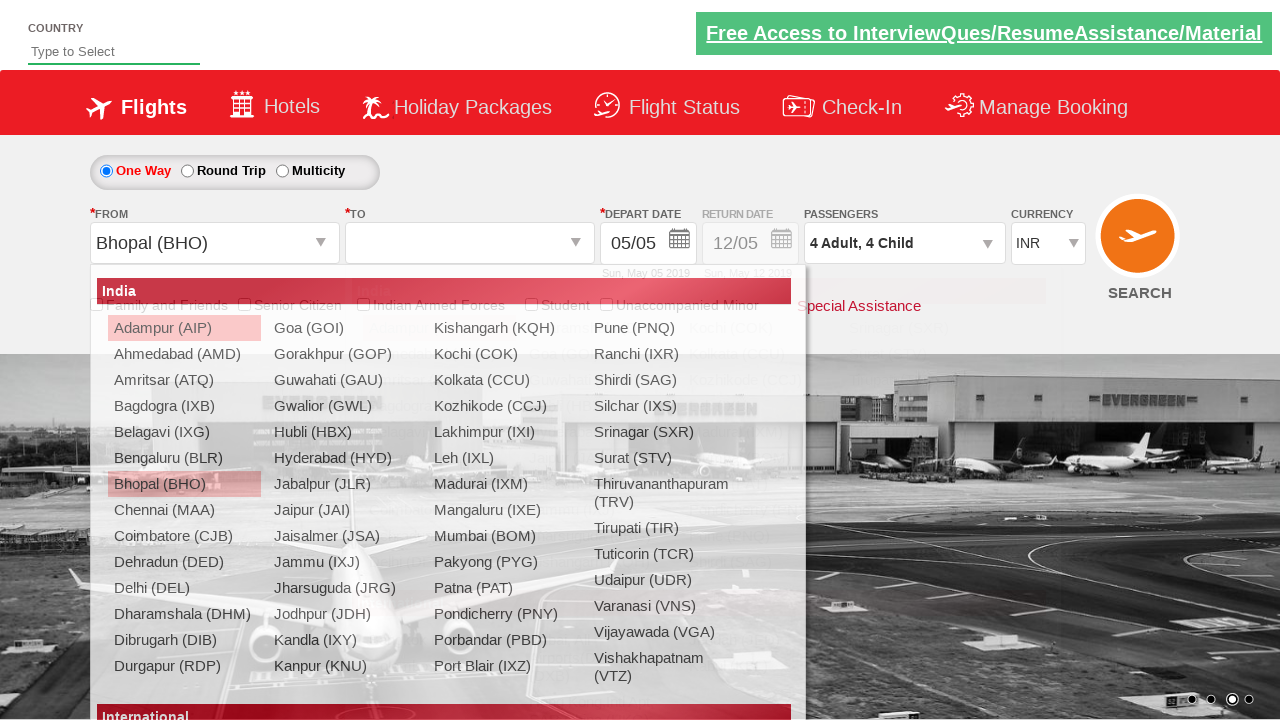

Waited for destination dropdown to be ready
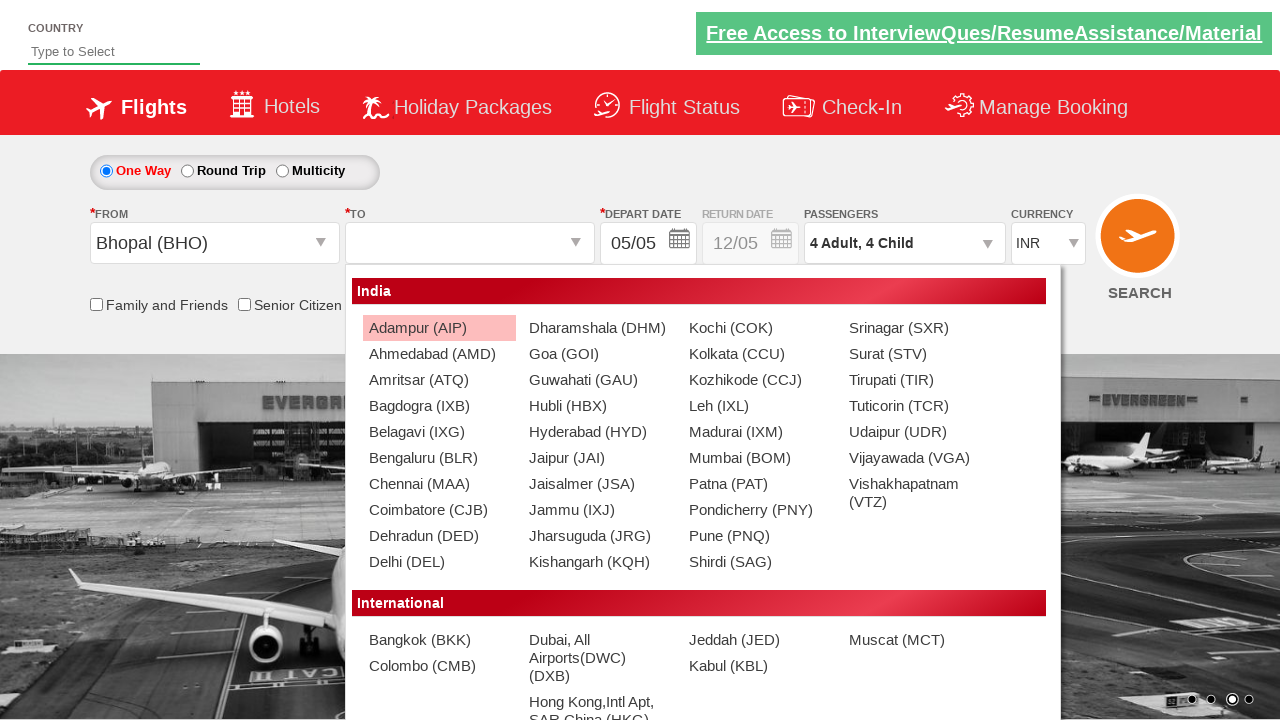

Selected HBX as destination station at (599, 406) on xpath=//div[@id='glsctl00_mainContent_ddl_destinationStation1_CTNR']//a[@value='
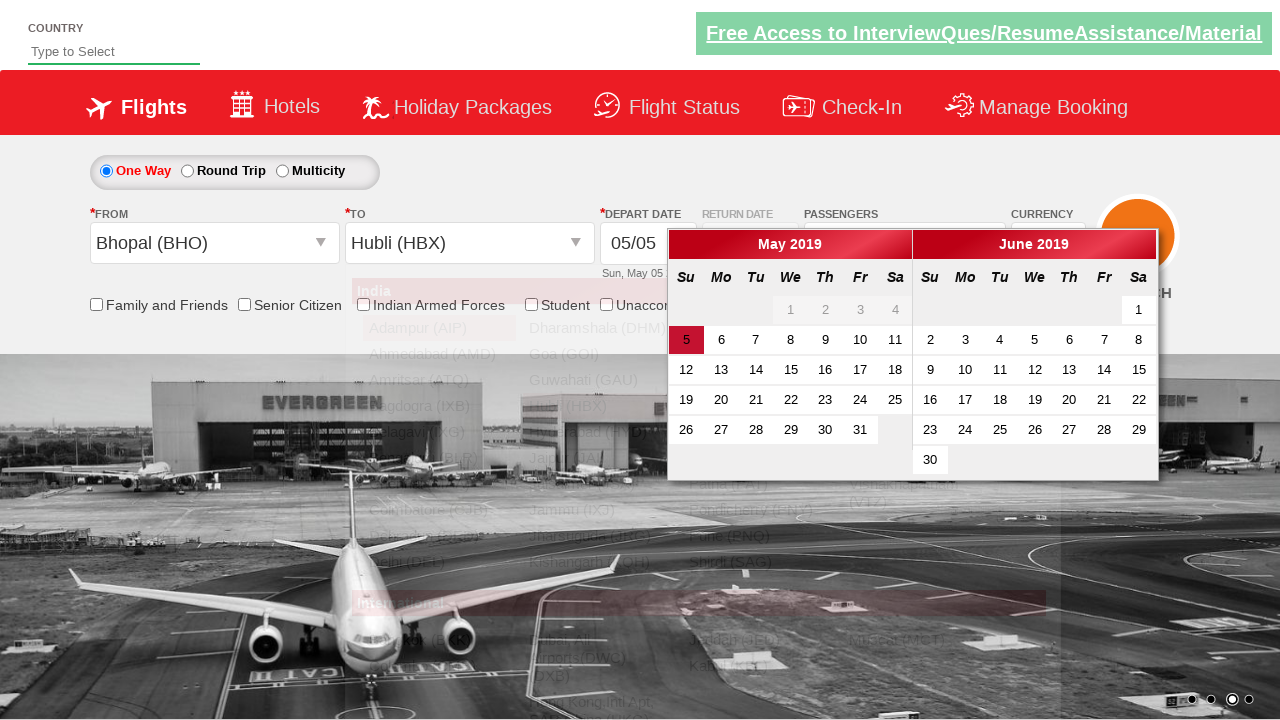

Typed 'ind' in country autosuggest field on #autosuggest
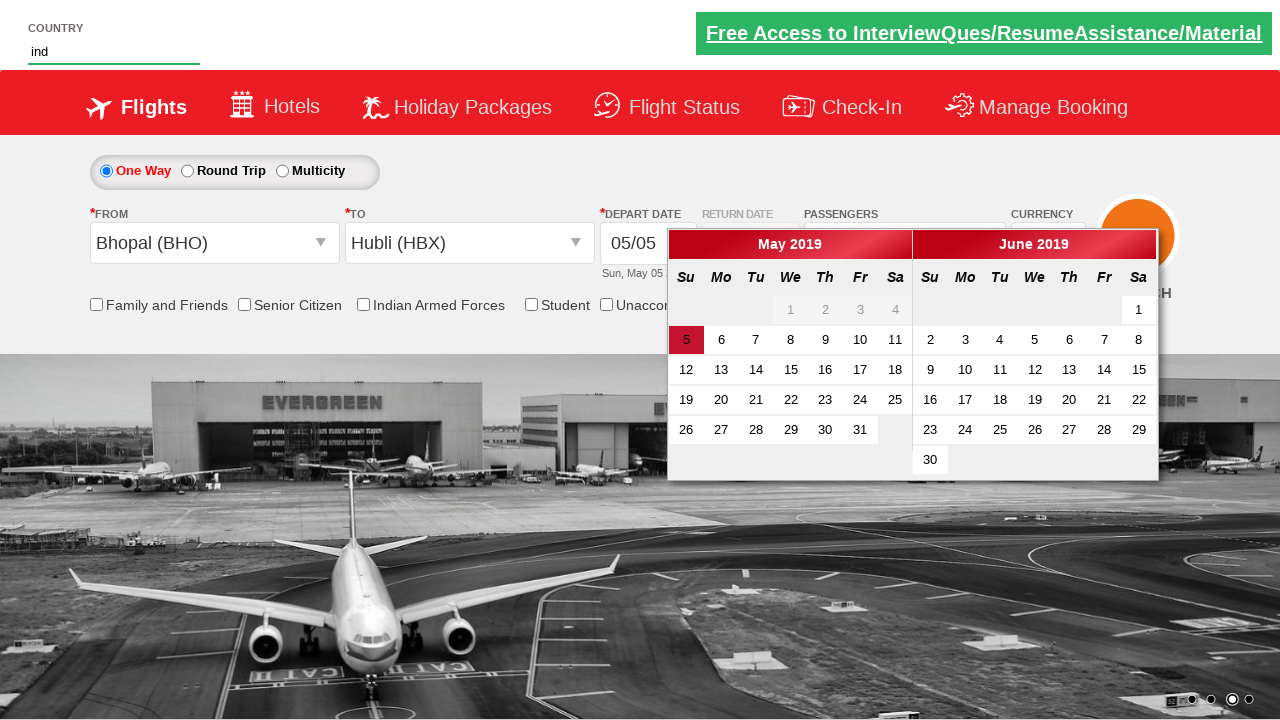

Autosuggest menu items loaded
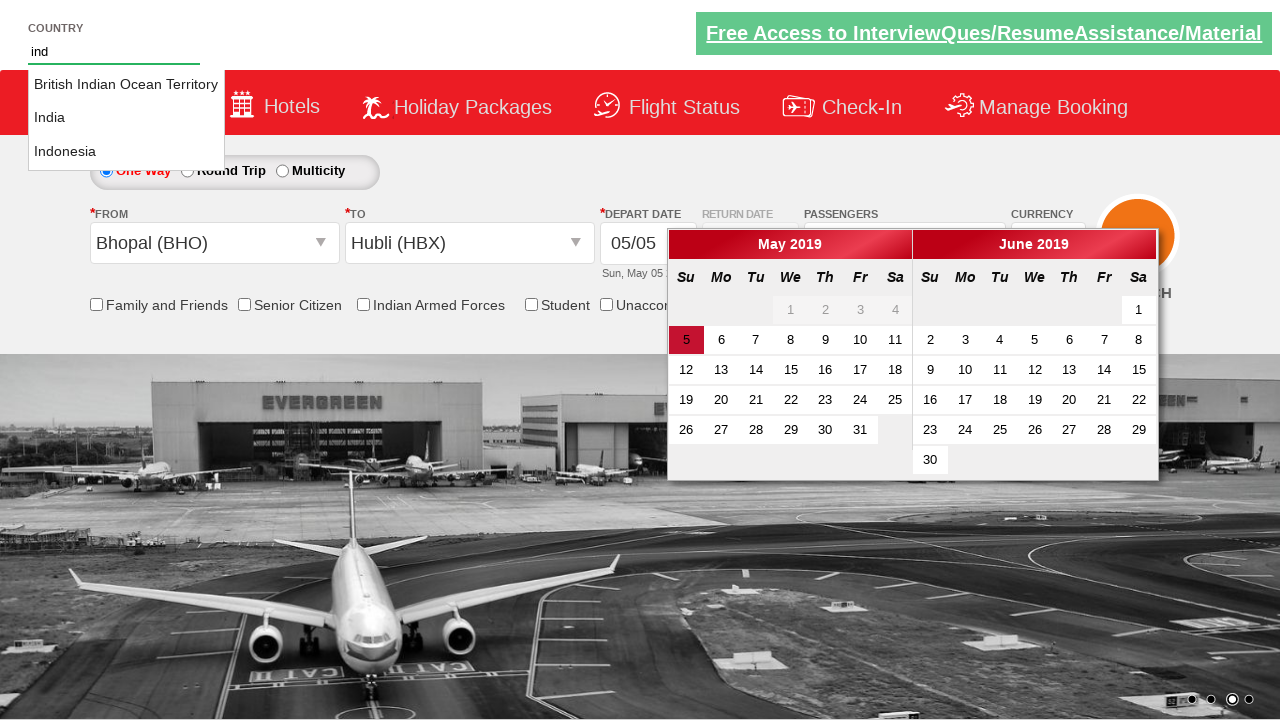

Selected Indonesia from autosuggest dropdown at (126, 152) on .ui-menu-item >> nth=2
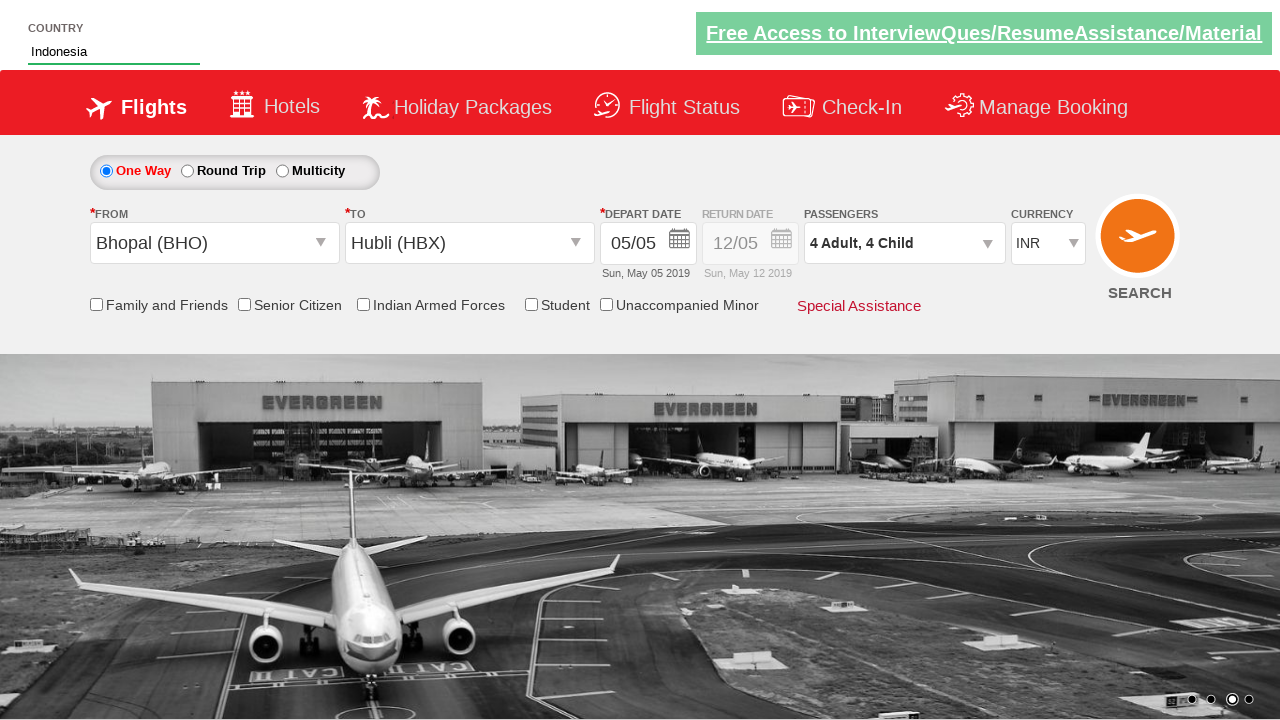

Toggled friends and family checkbox at (96, 304) on input[name='ctl00$mainContent$chk_friendsandfamily']
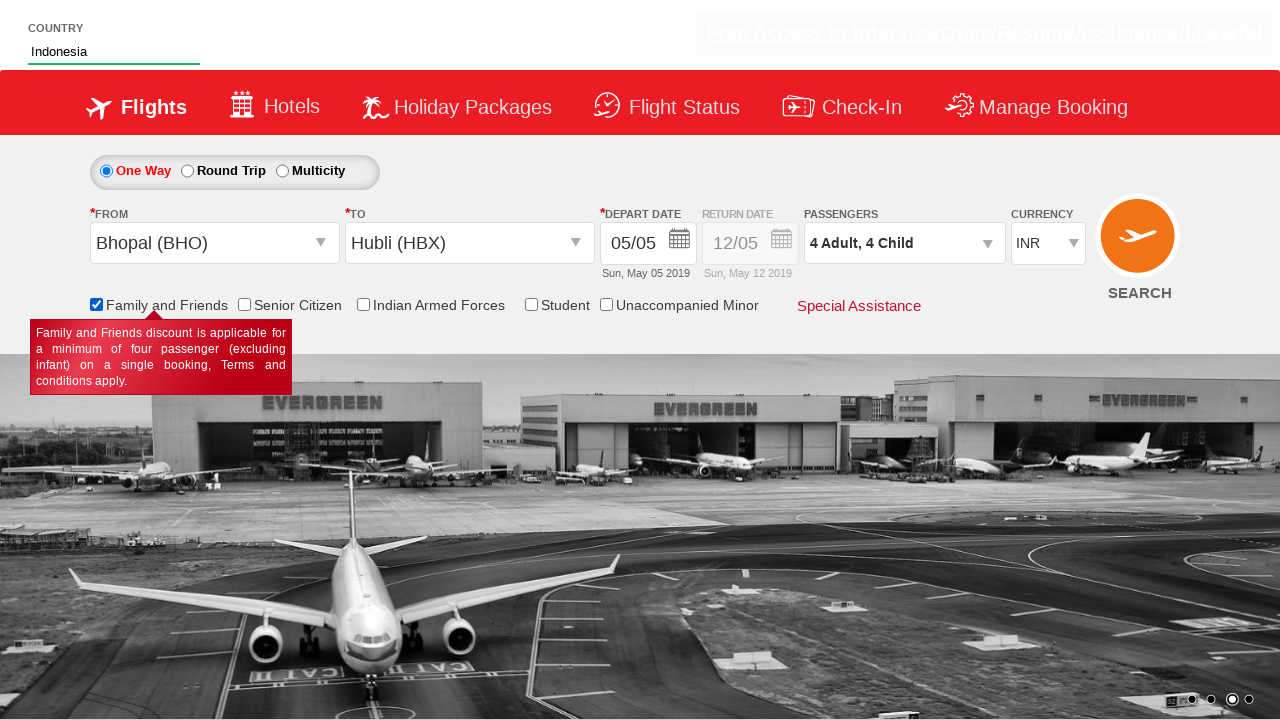

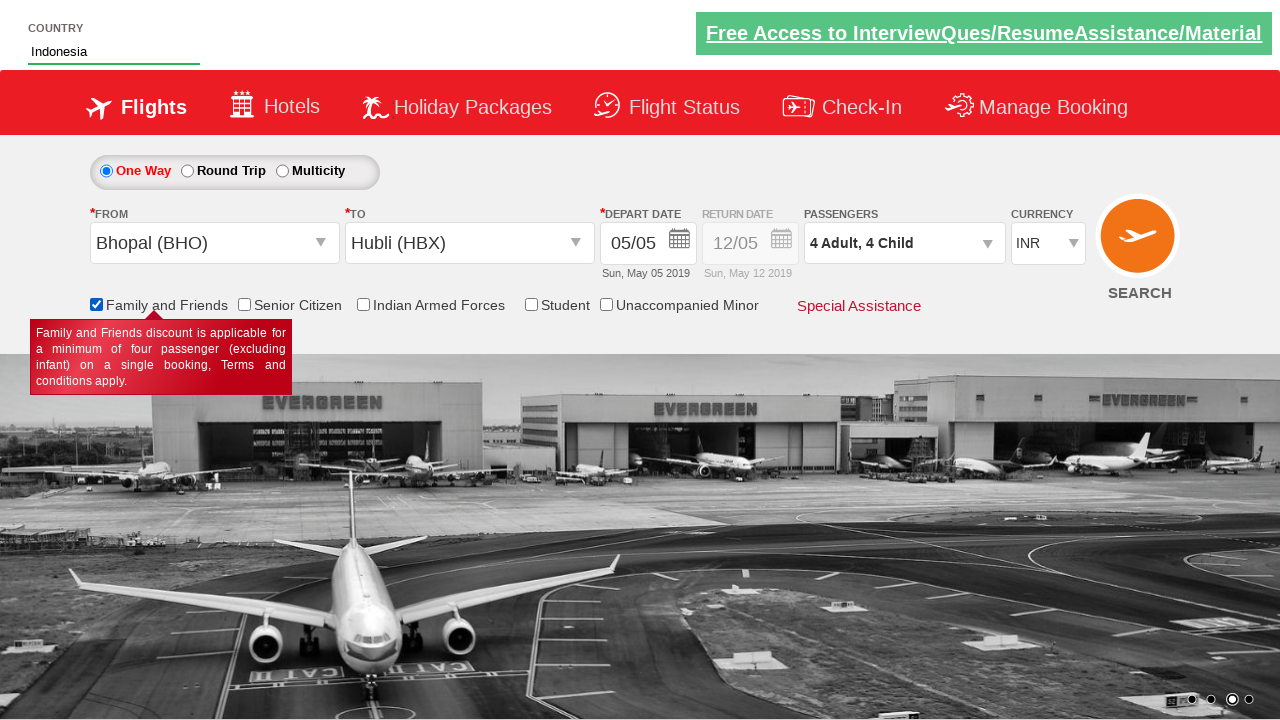